Verifies that the phone tab is displayed on the authentication page

Starting URL: https://b2c.passport.rt.ru/

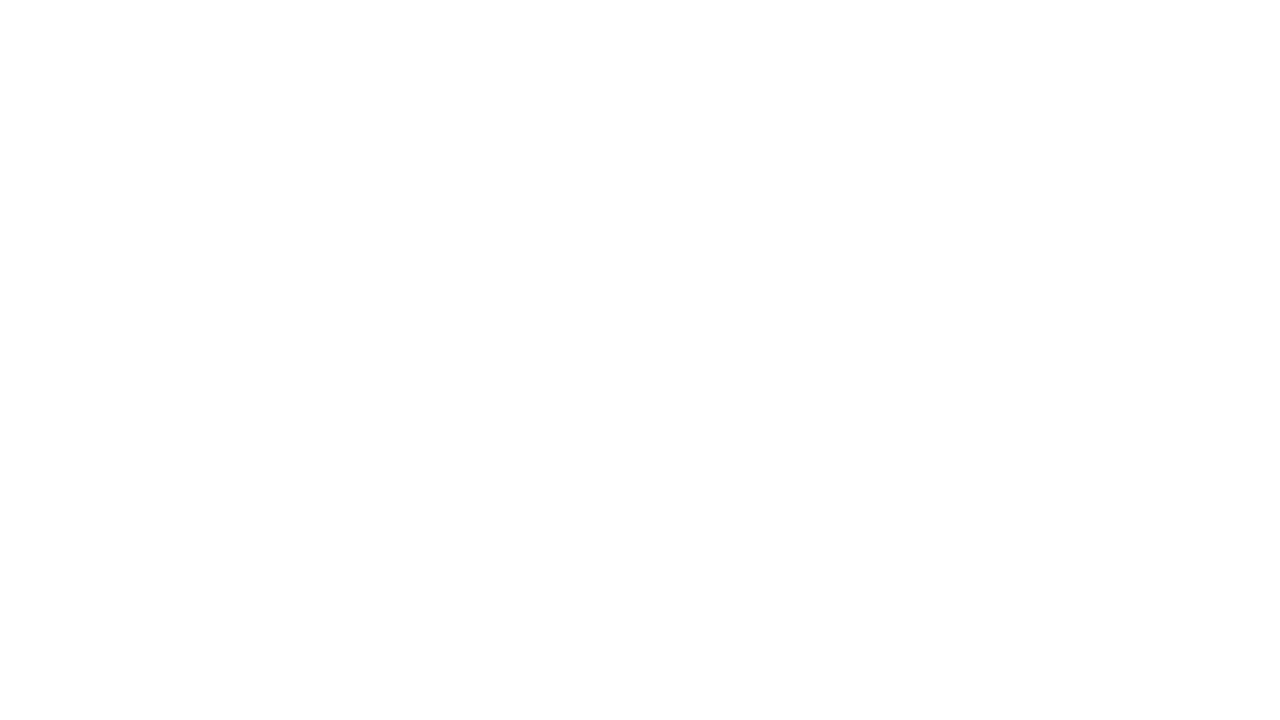

Located phone tab element
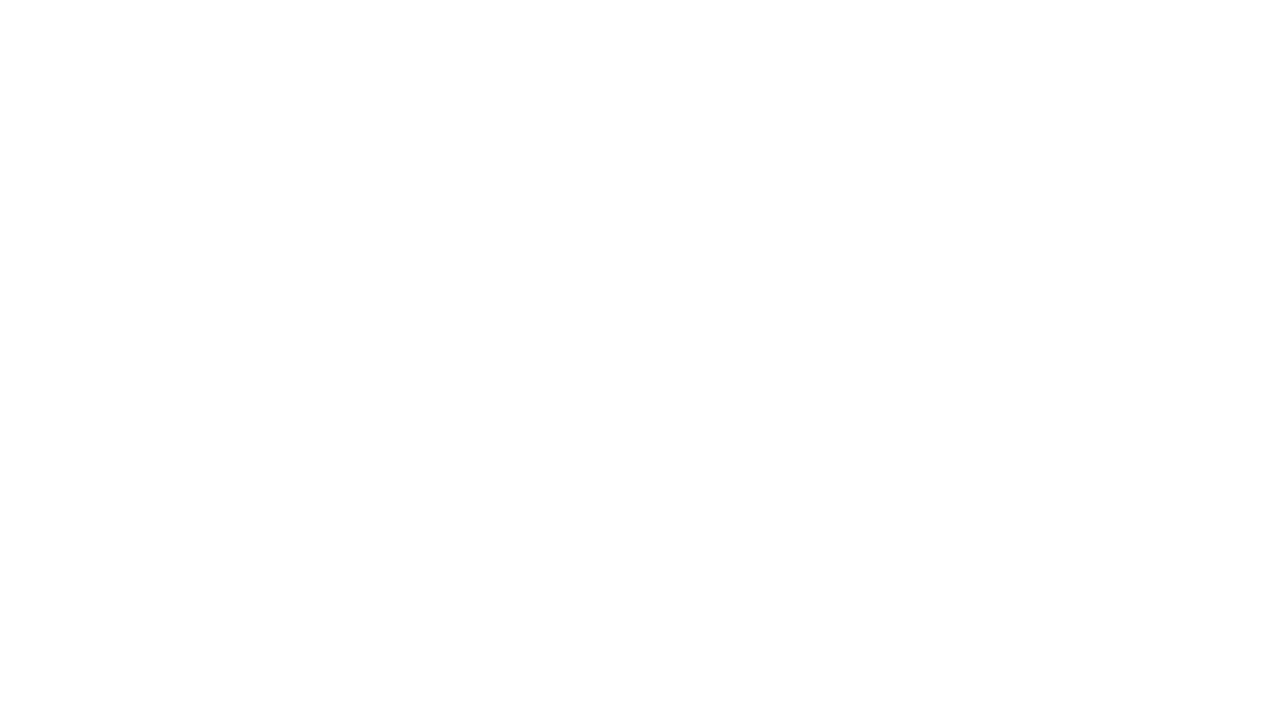

Waited for phone tab selector to be available
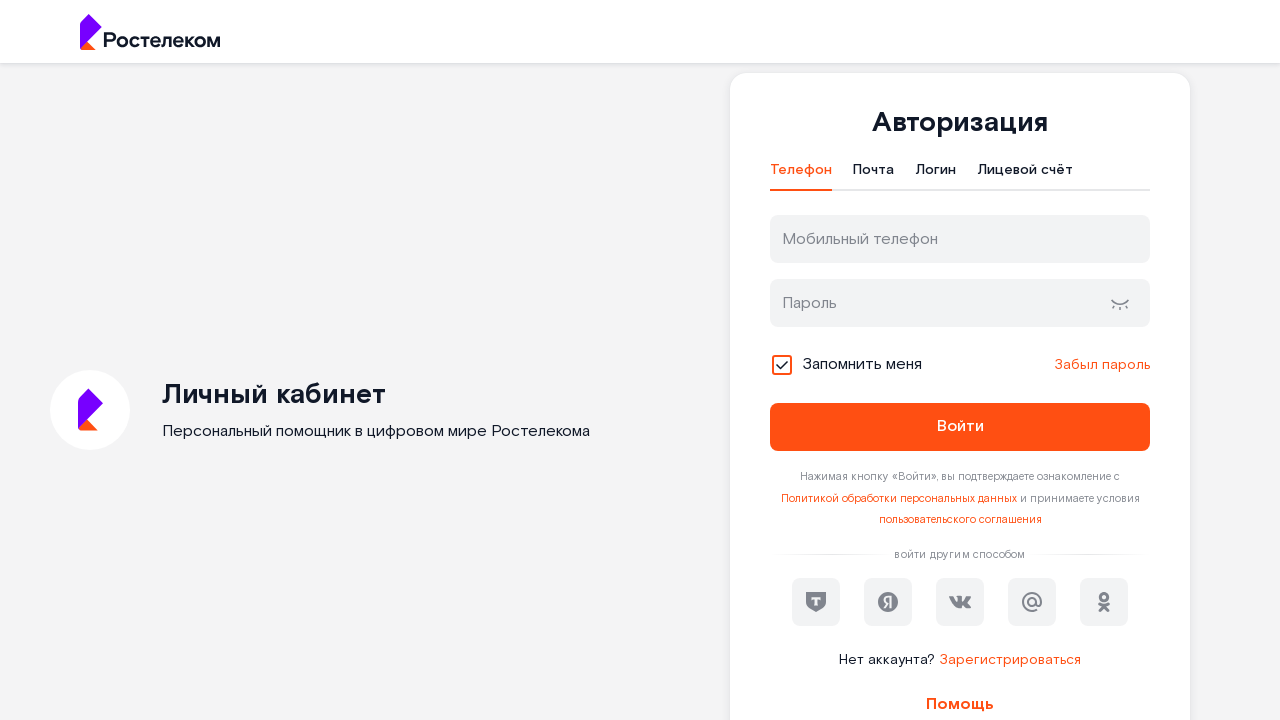

Verified that phone tab is displayed on the authentication page
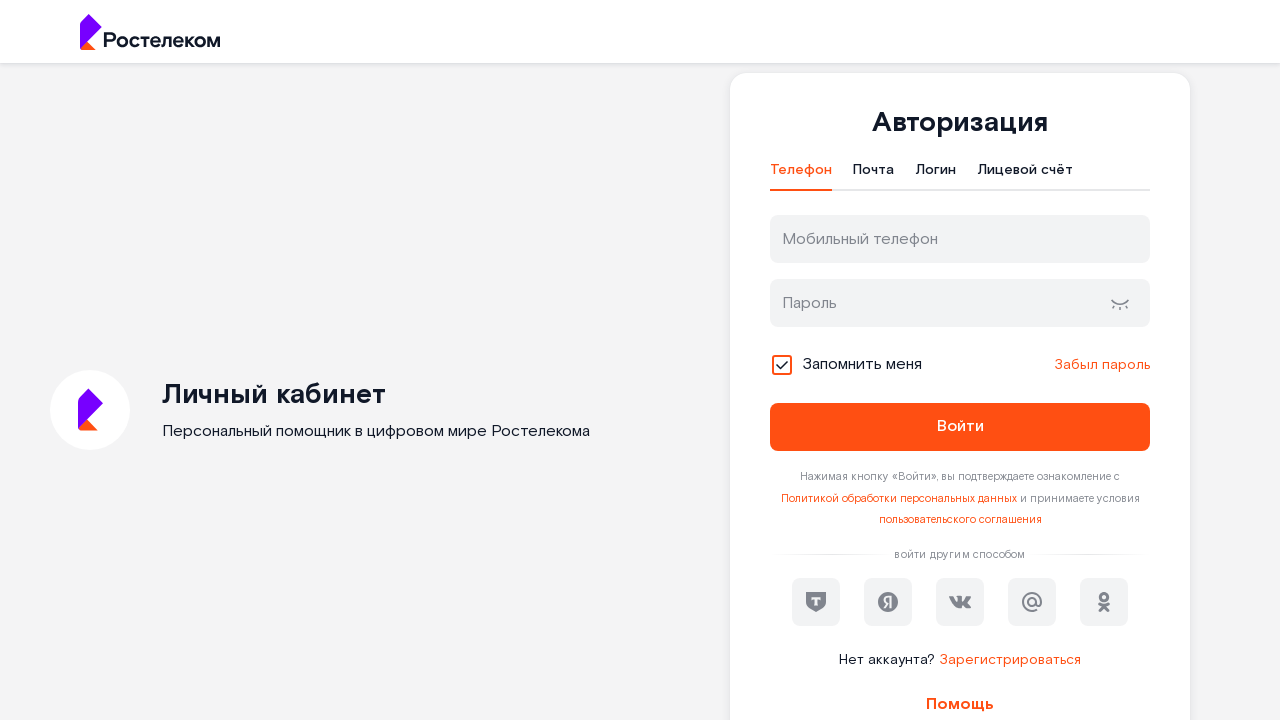

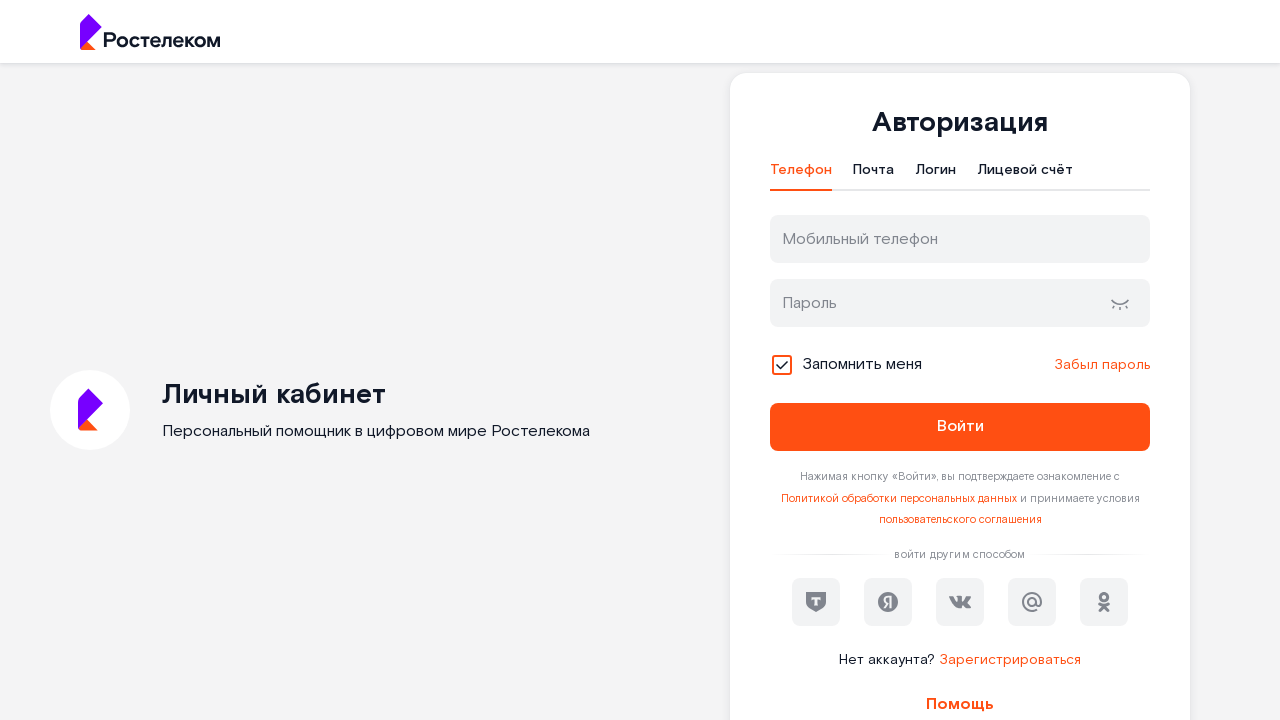